Tests basic browser window operations by navigating to a page, maximizing the browser window, and refreshing the page.

Starting URL: https://apps17.sutisoft.com/

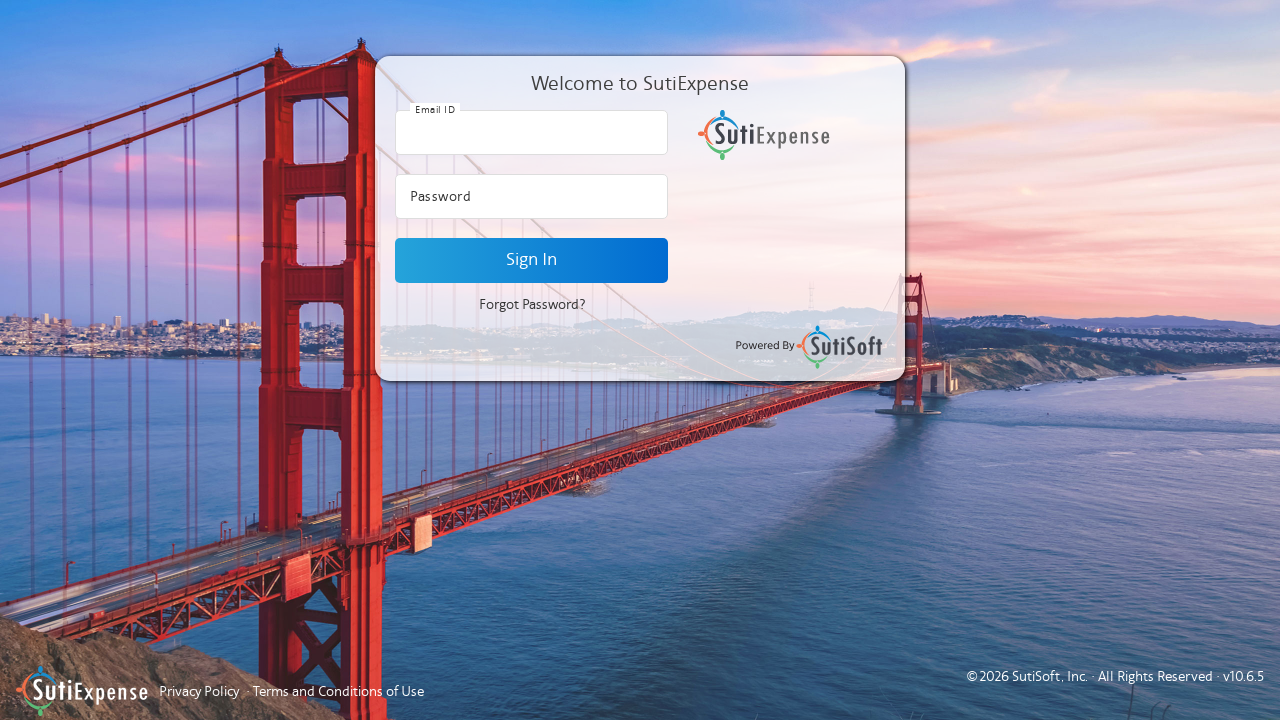

Set viewport size to 1920x1080 to maximize browser window
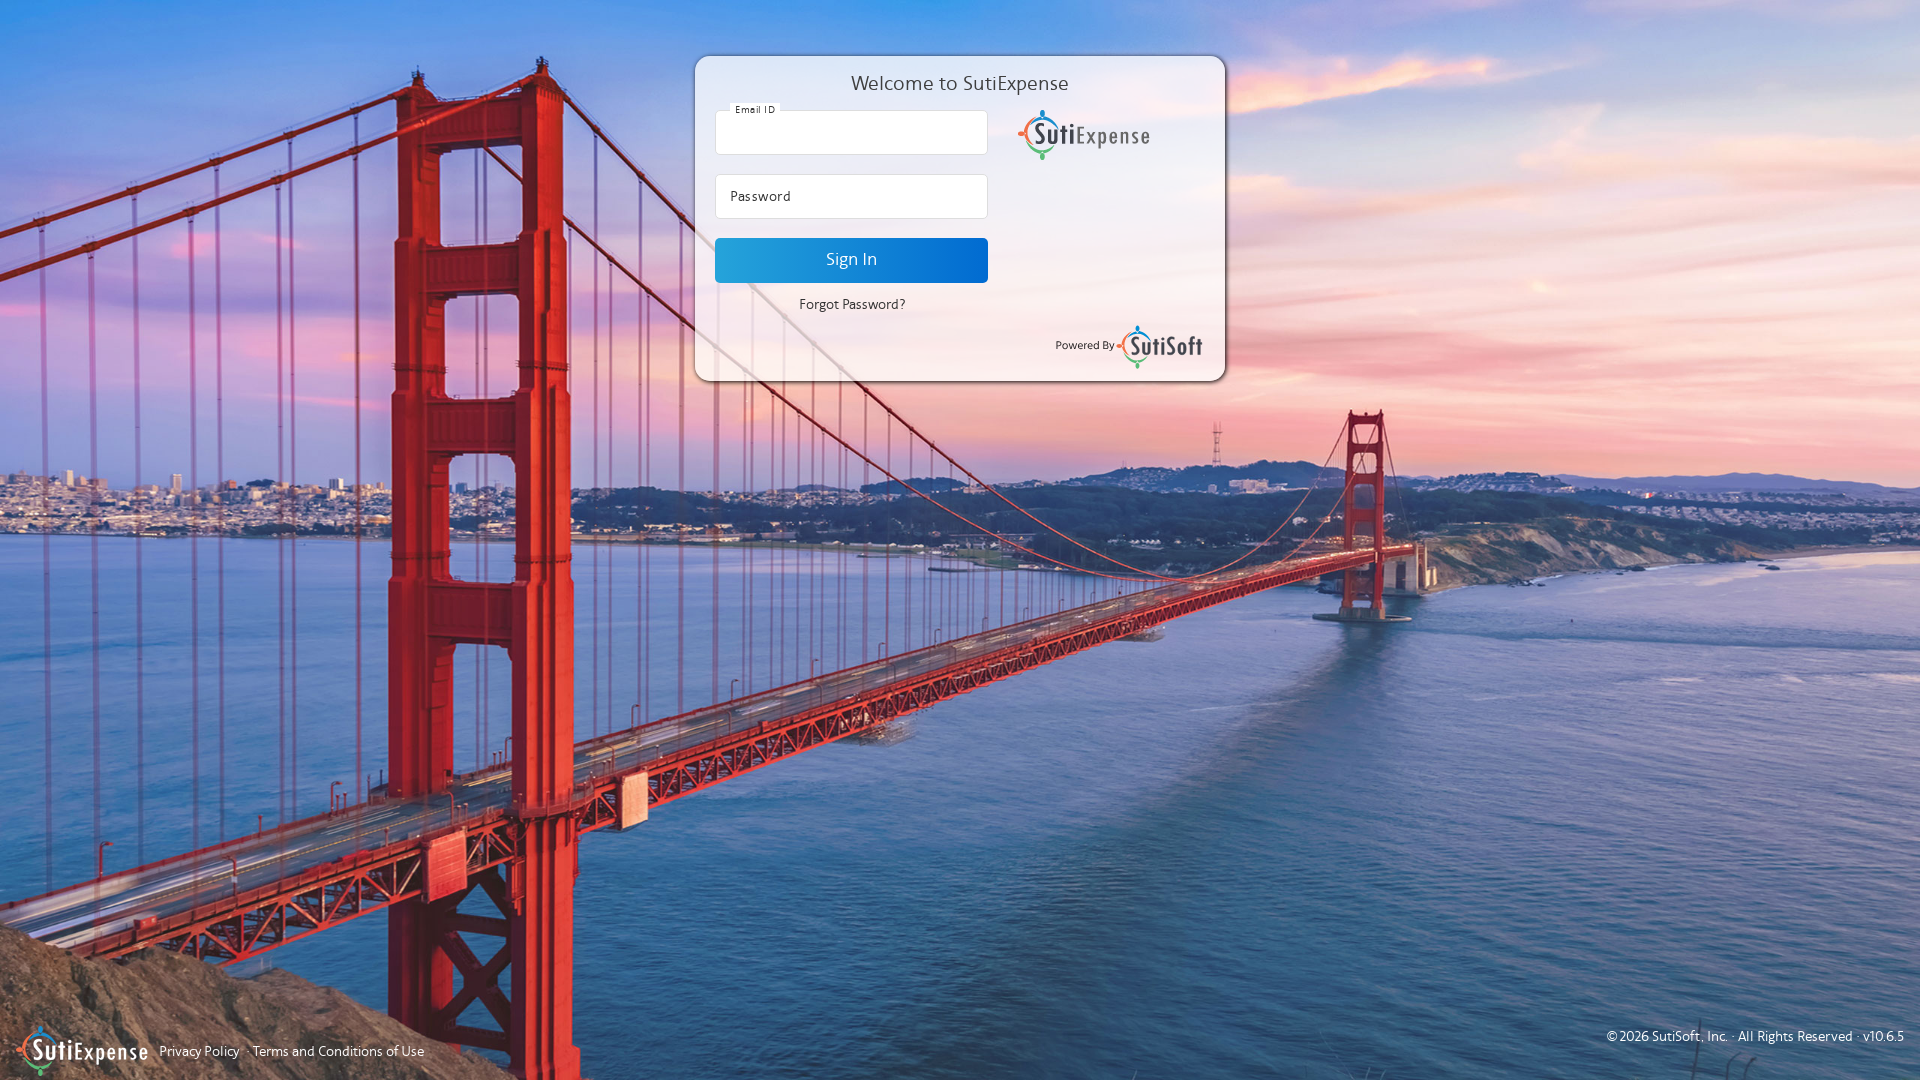

Waited 3 seconds for page to load
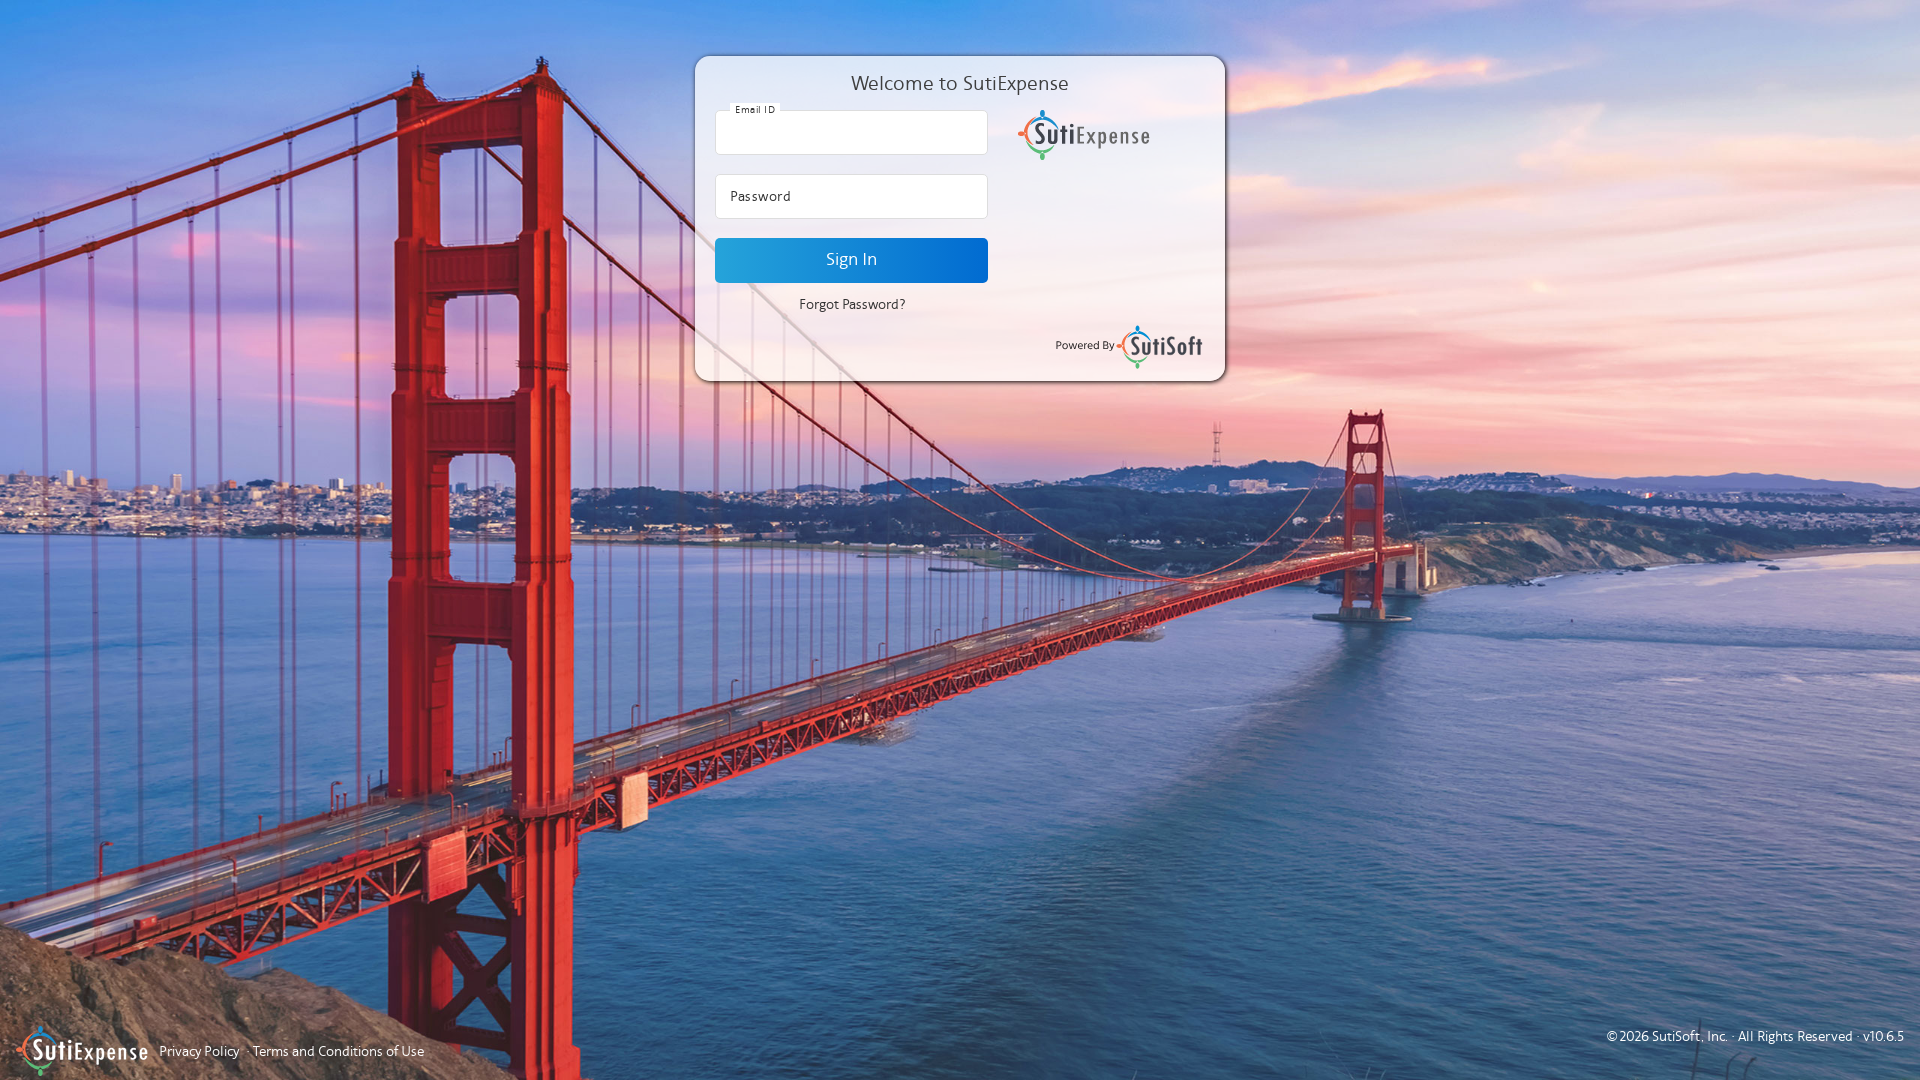

Reloaded the page
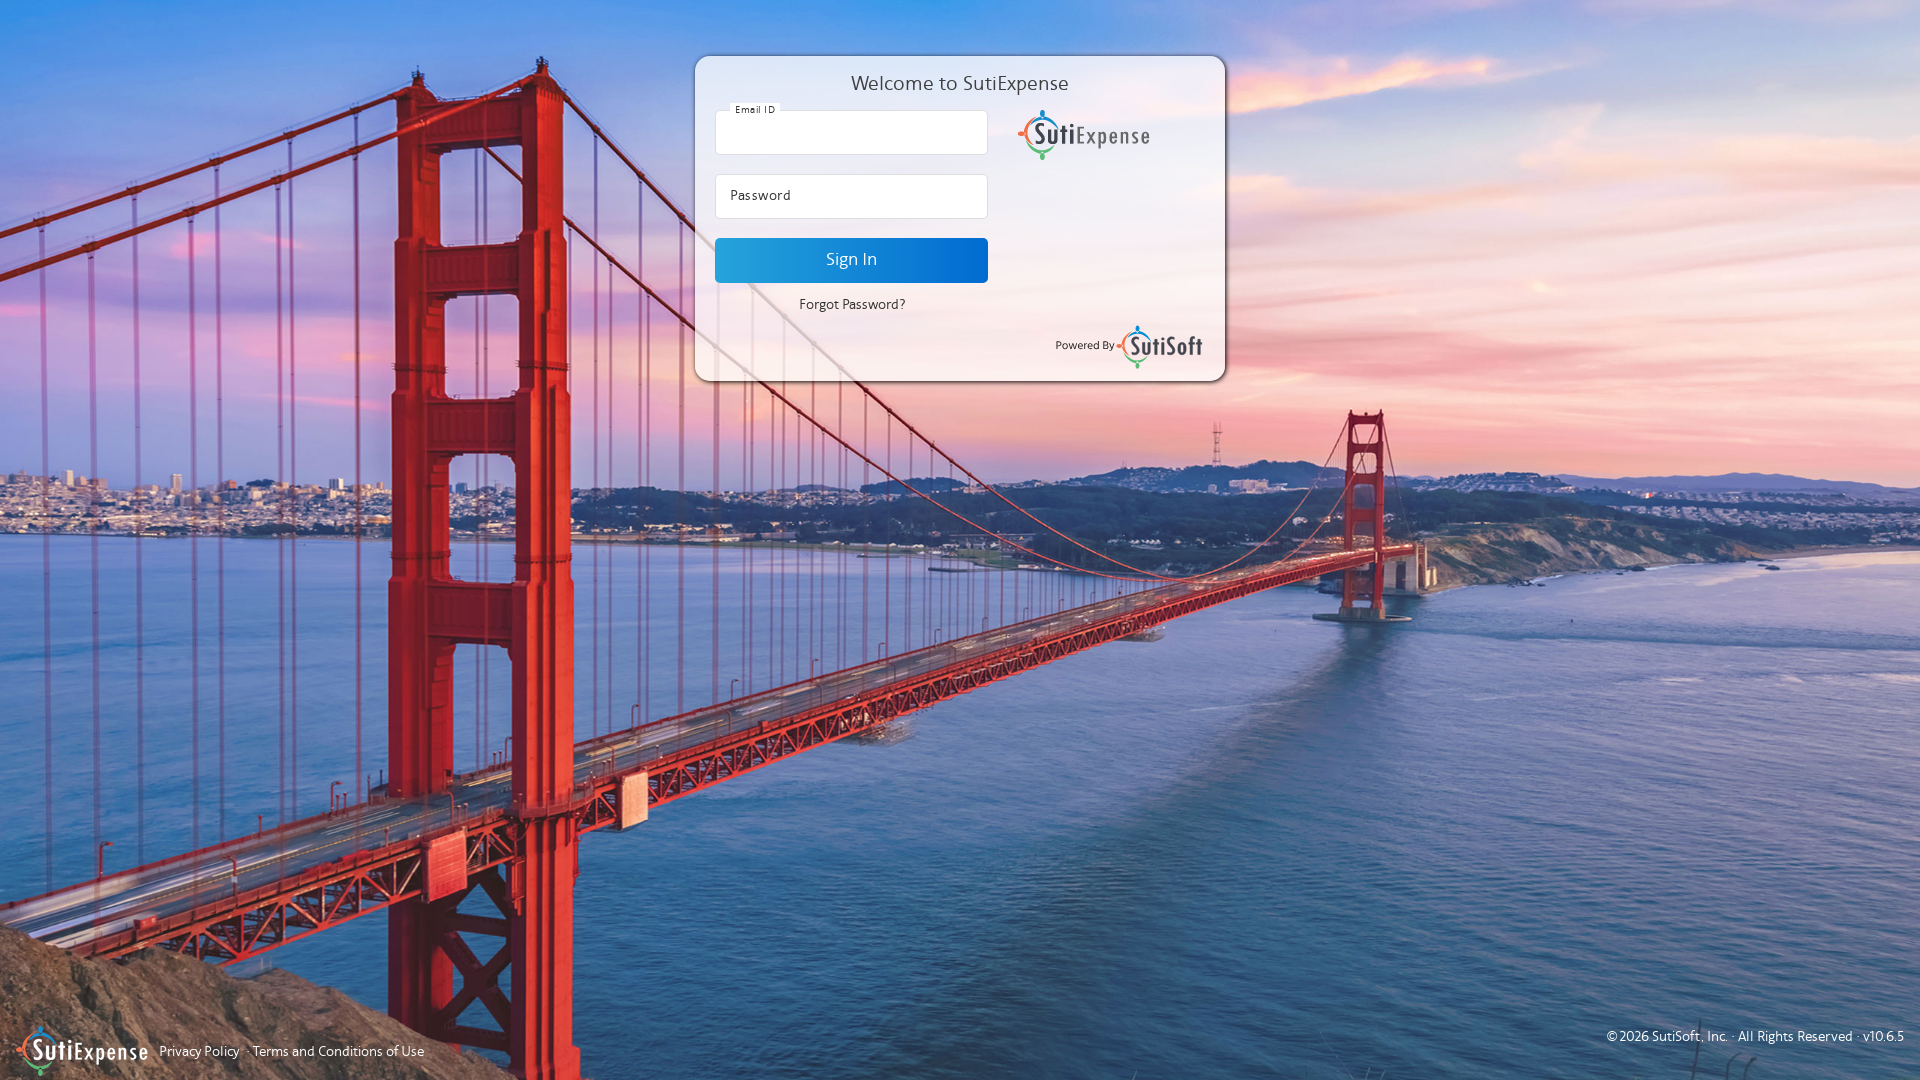

Page finished loading after reload
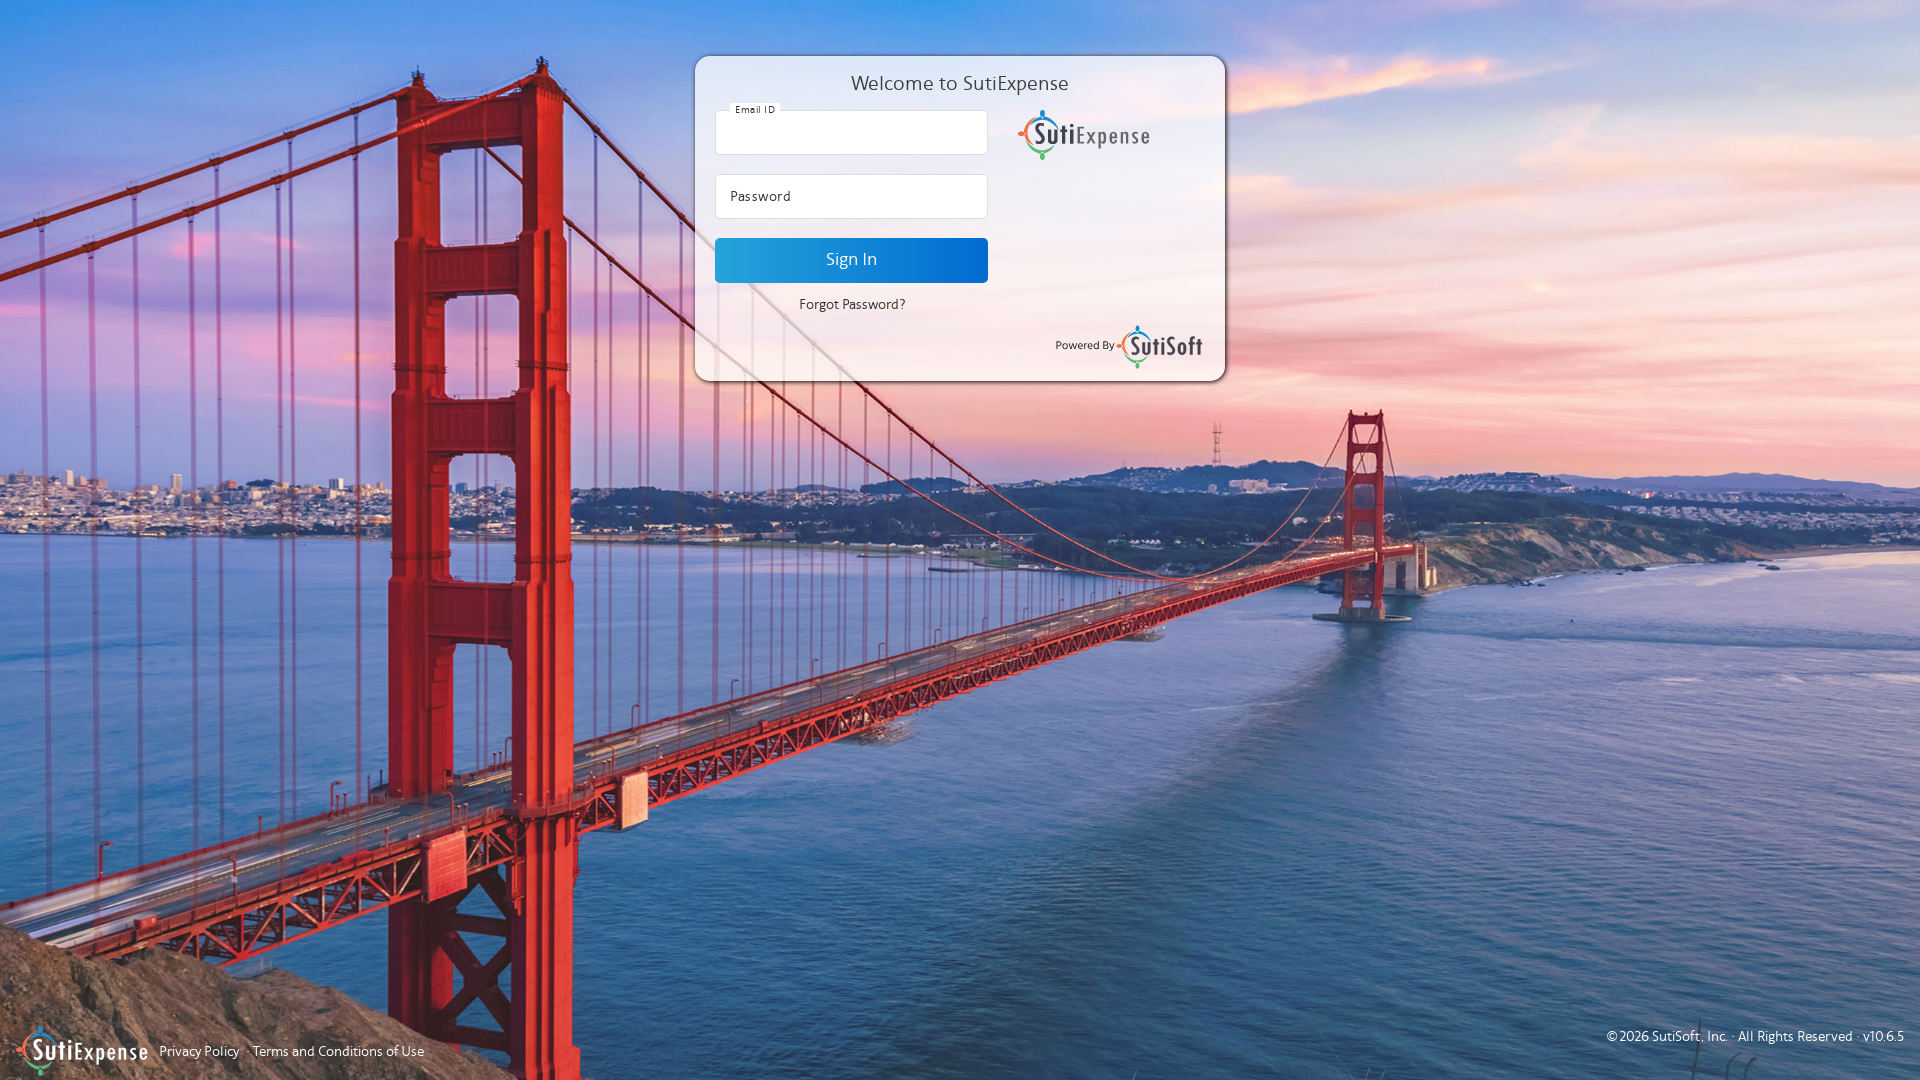

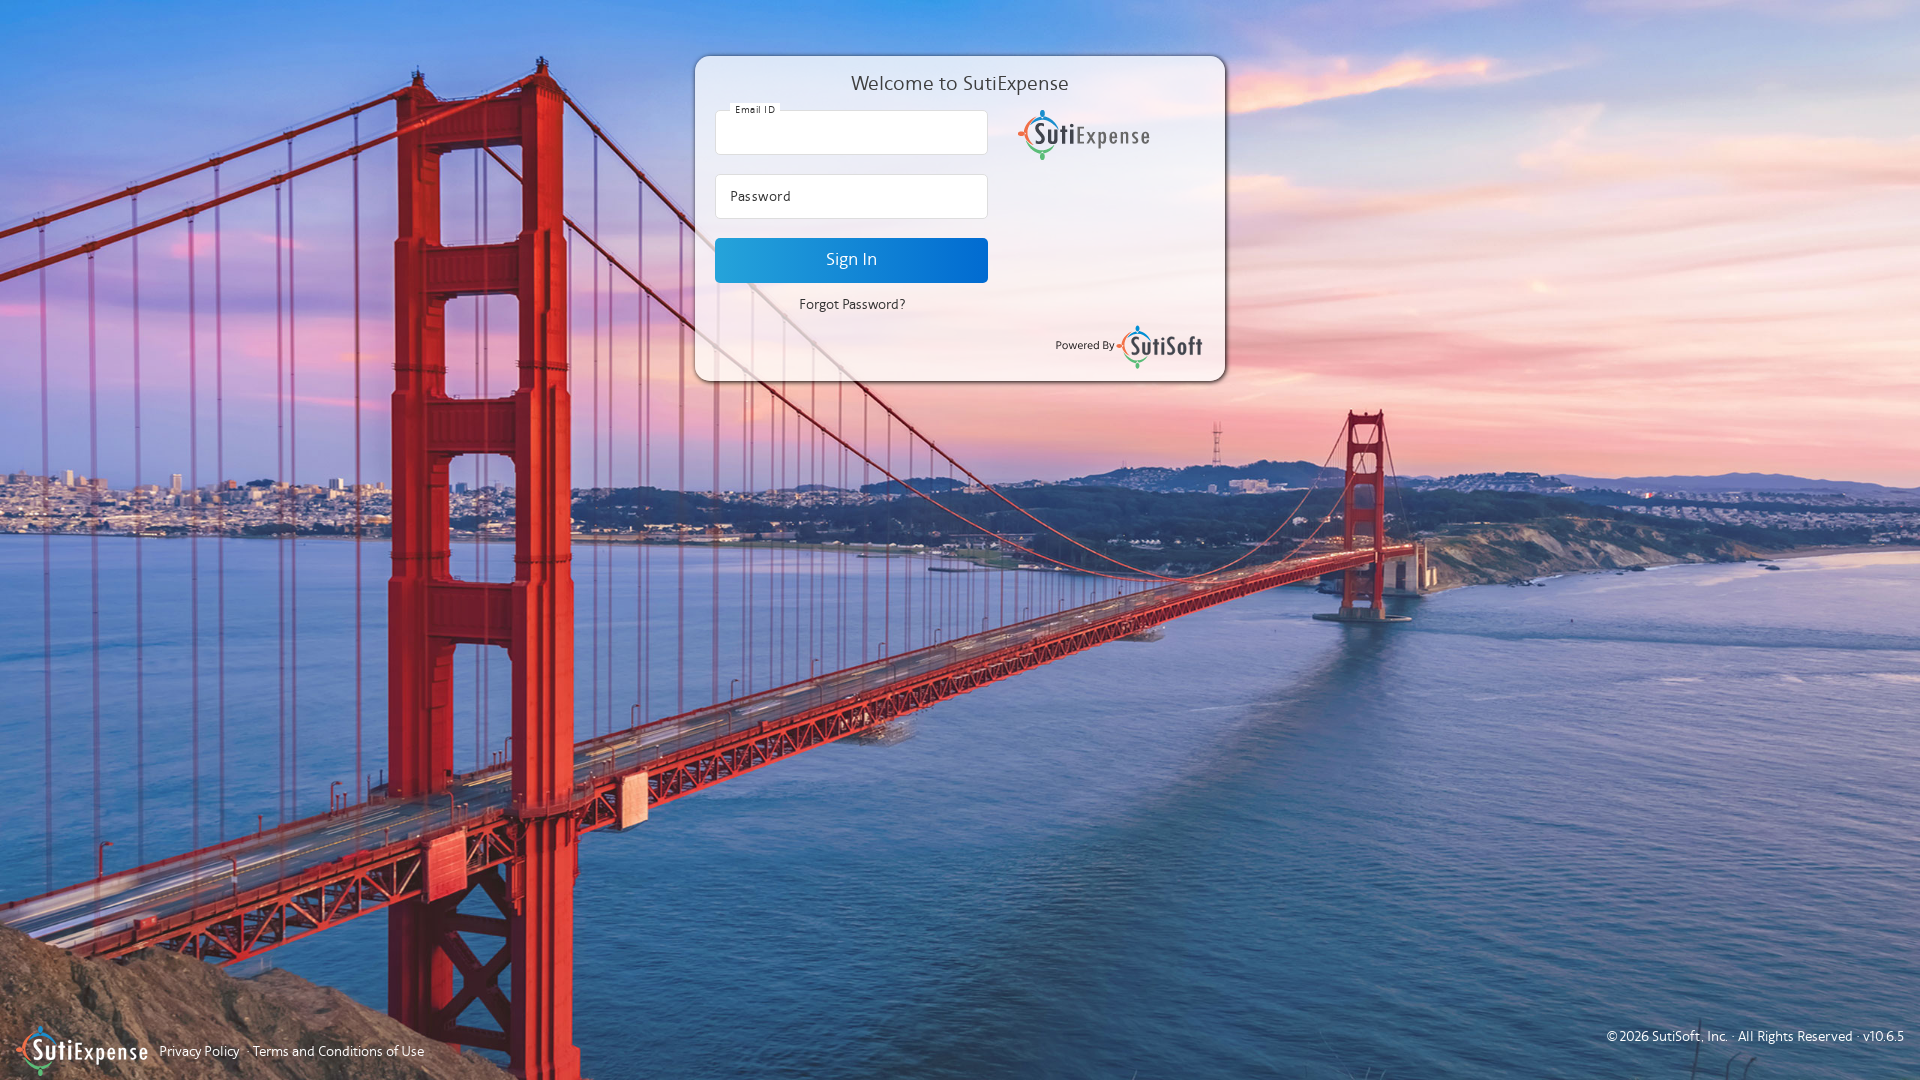